Fills out the product review form with name, email, and review text, then submits it

Starting URL: http://automationexercise.com/product_details/1

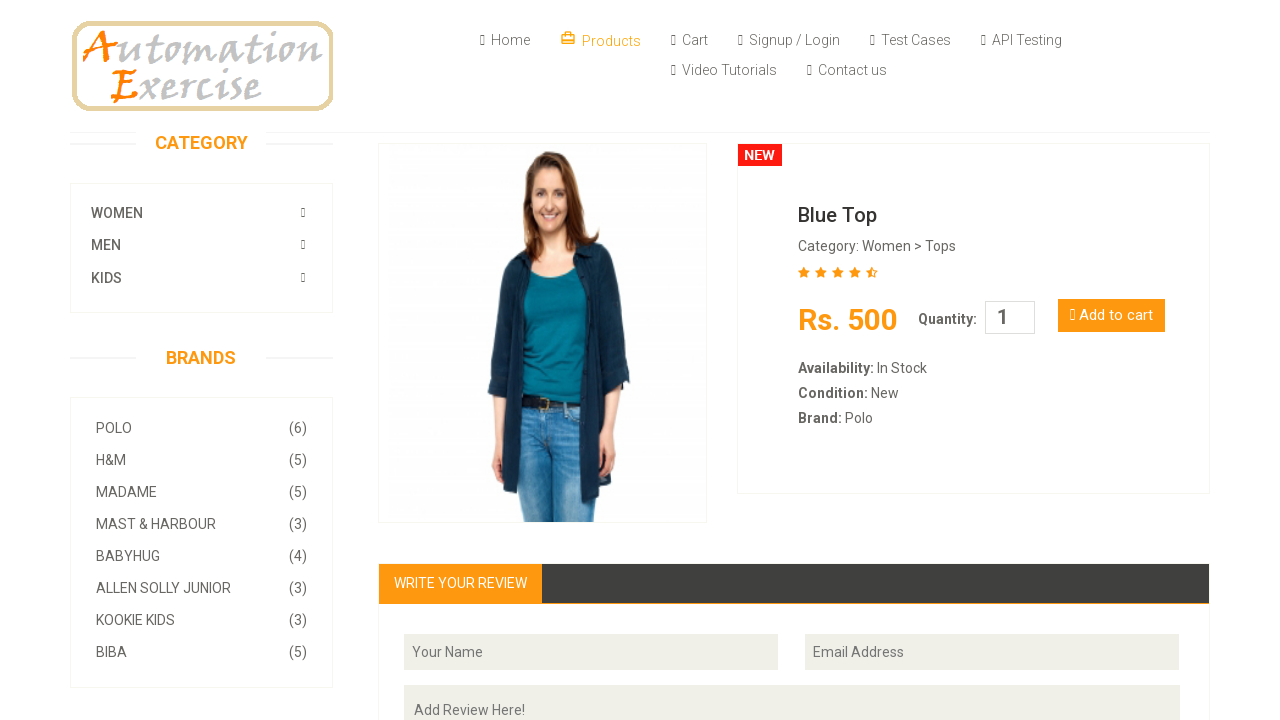

Filled name field with 'John Smith' on #name
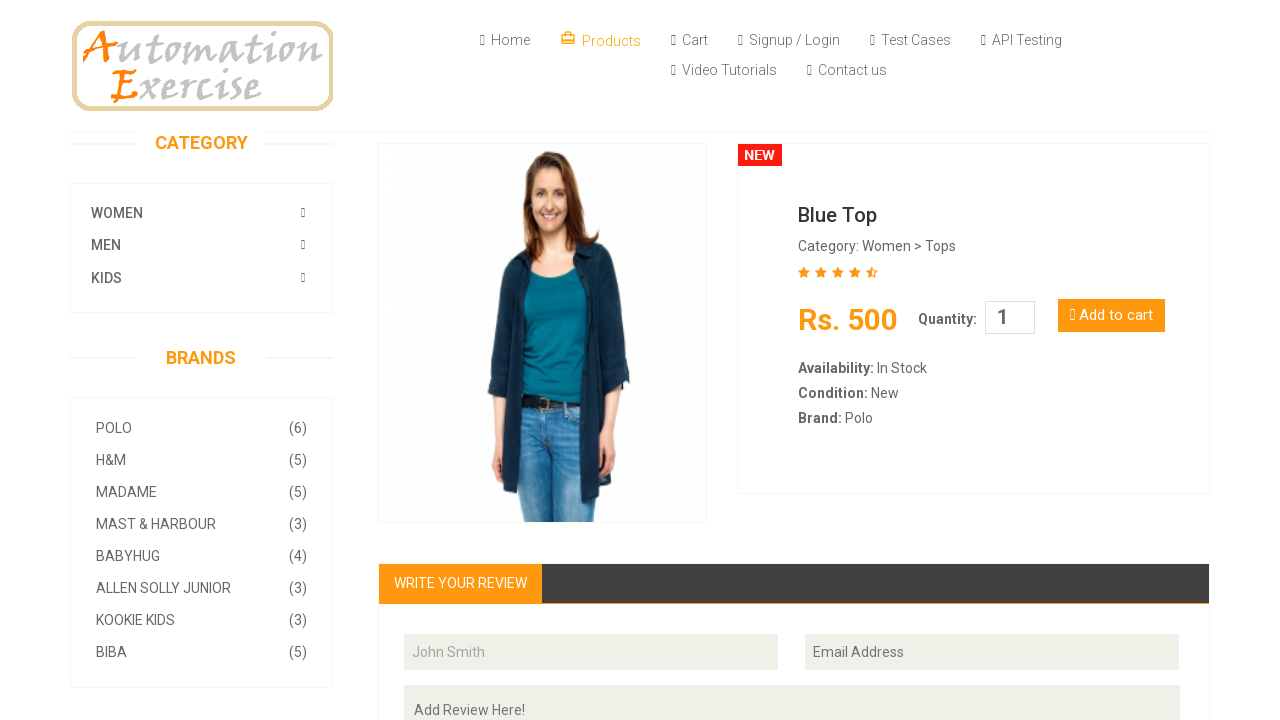

Filled email field with 'johnsmith@example.com' on #email
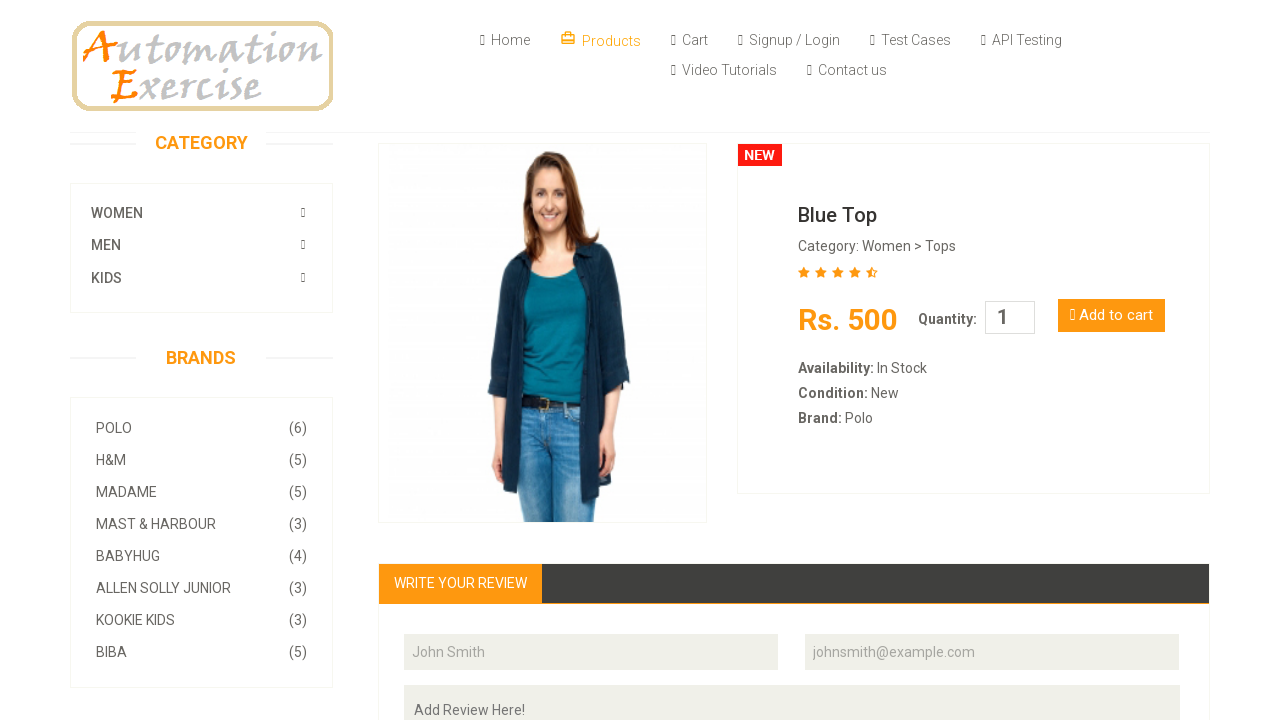

Filled review text field with product review on #review
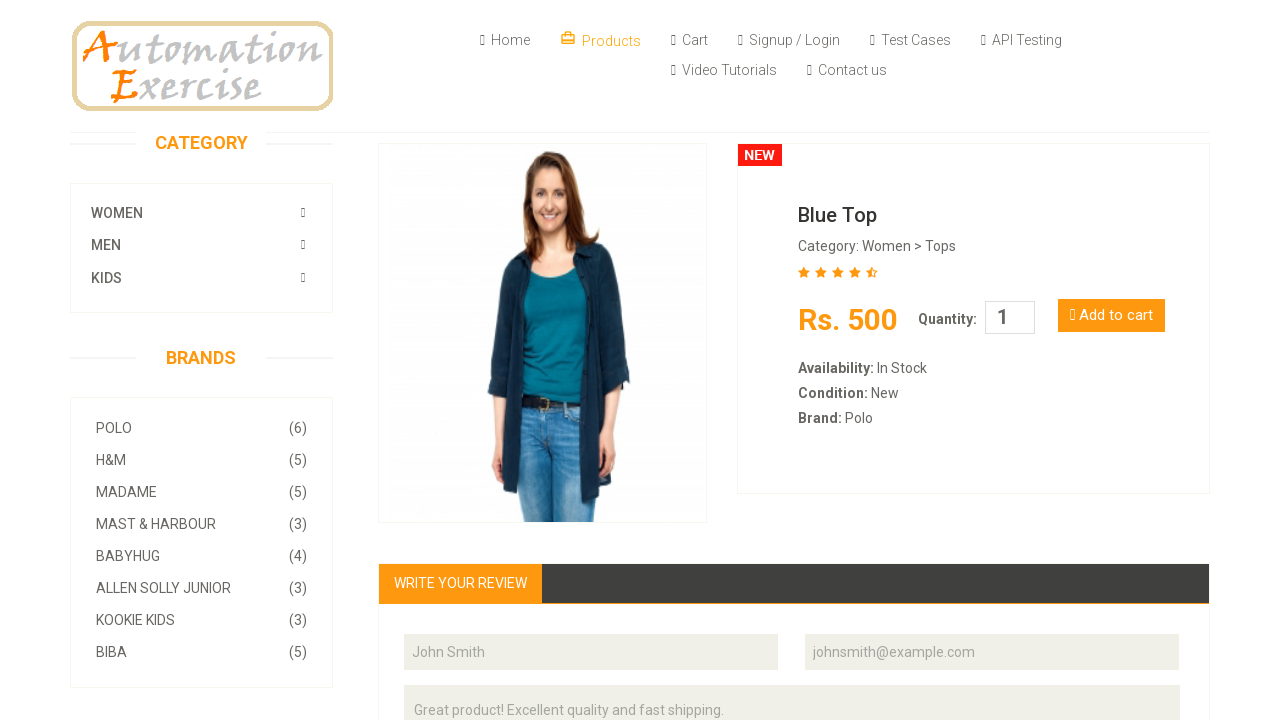

Clicked submit button to submit product review at (1149, 361) on #button-review
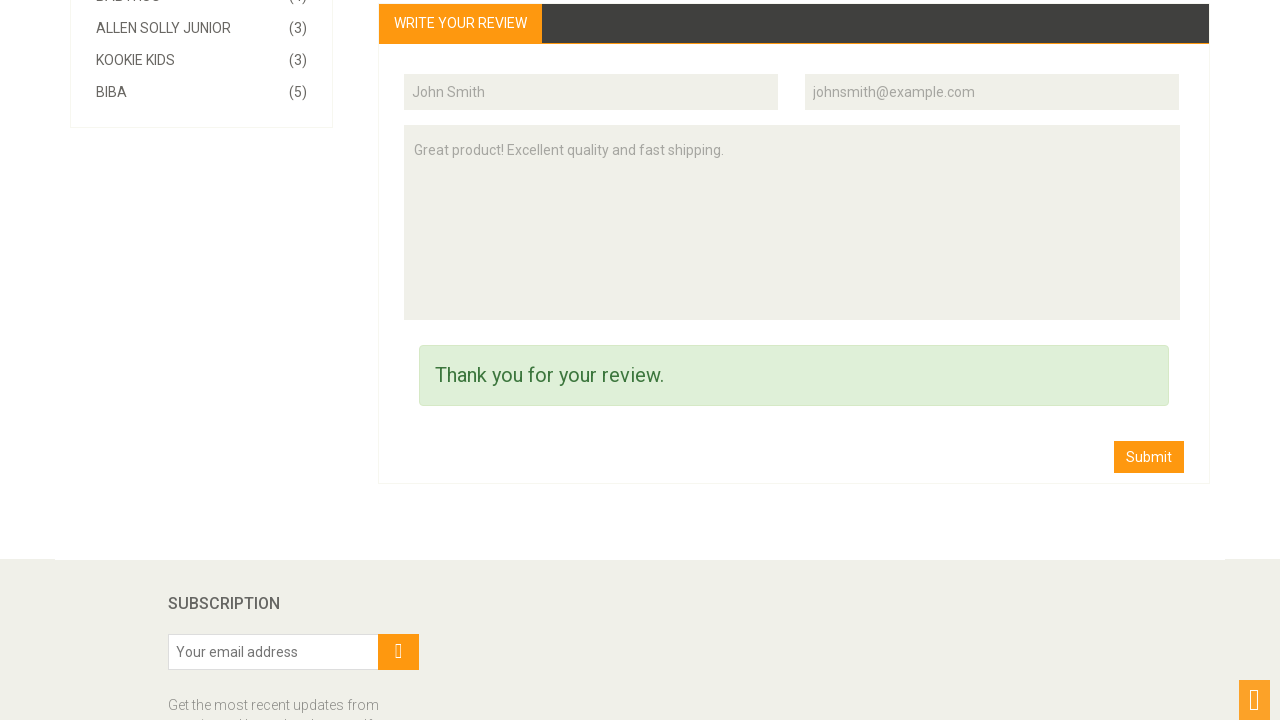

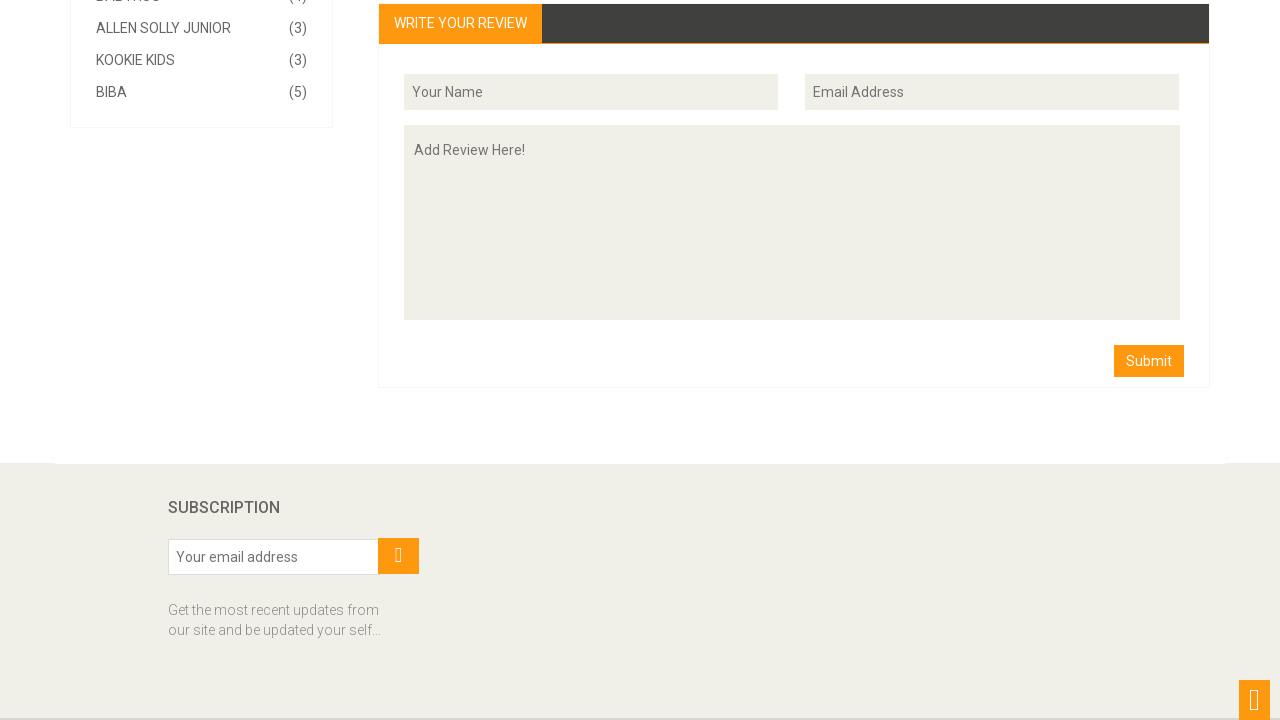